Tests the Reset button functionality on the hotel registration page by filling out all form fields and then clicking the Reset button to clear them.

Starting URL: https://adactinhotelapp.com/index.php

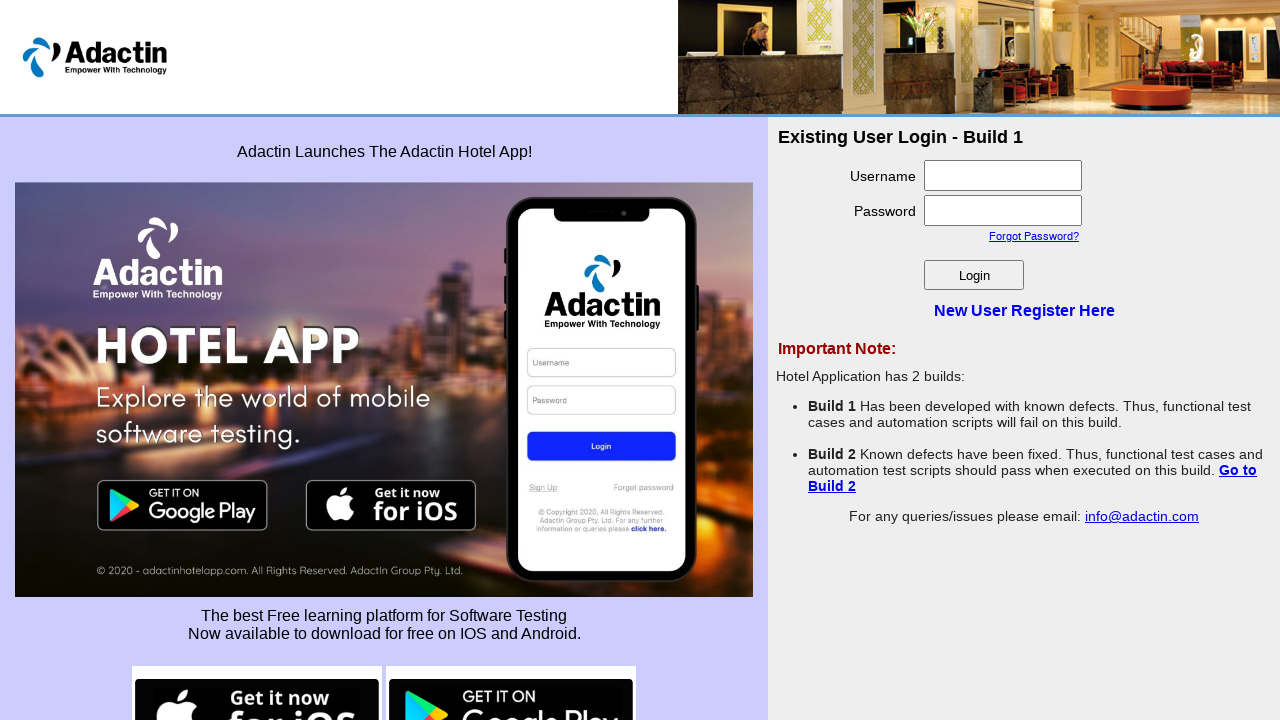

Clicked on 'New User Register Here' link to navigate to registration page at (1024, 310) on text=New User Register Here
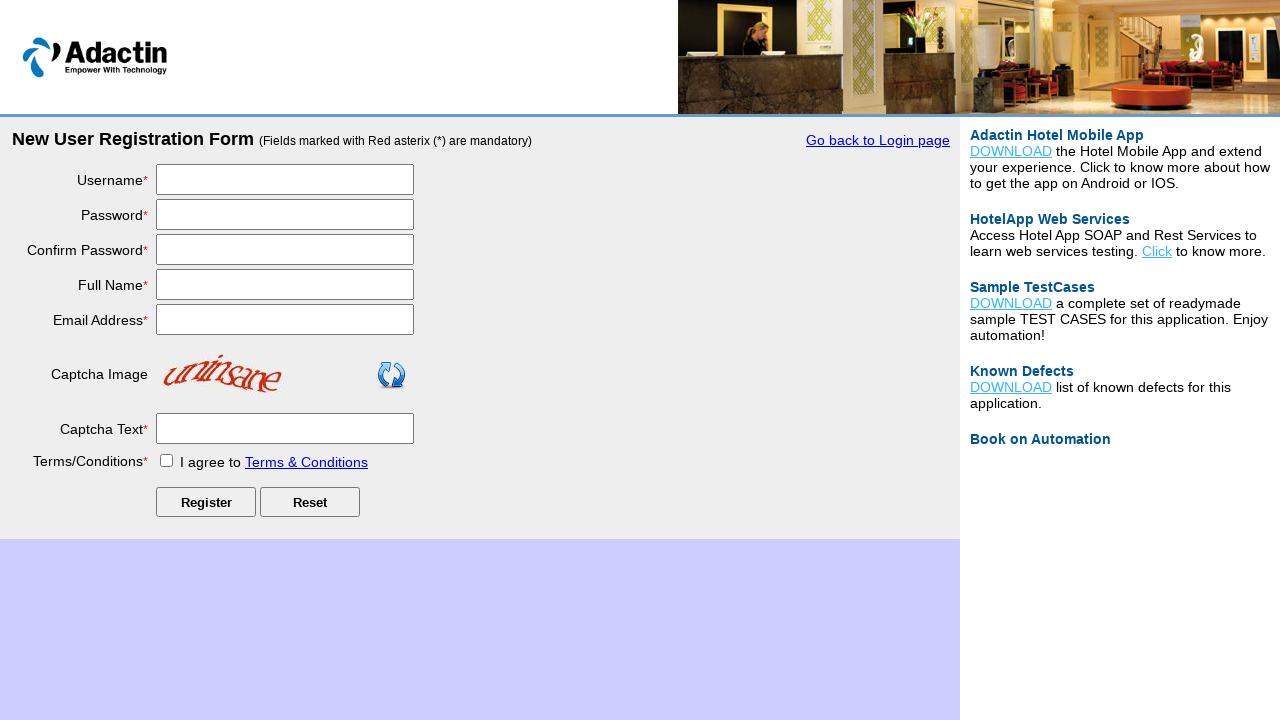

Filled username field with 'Traineee' on #username
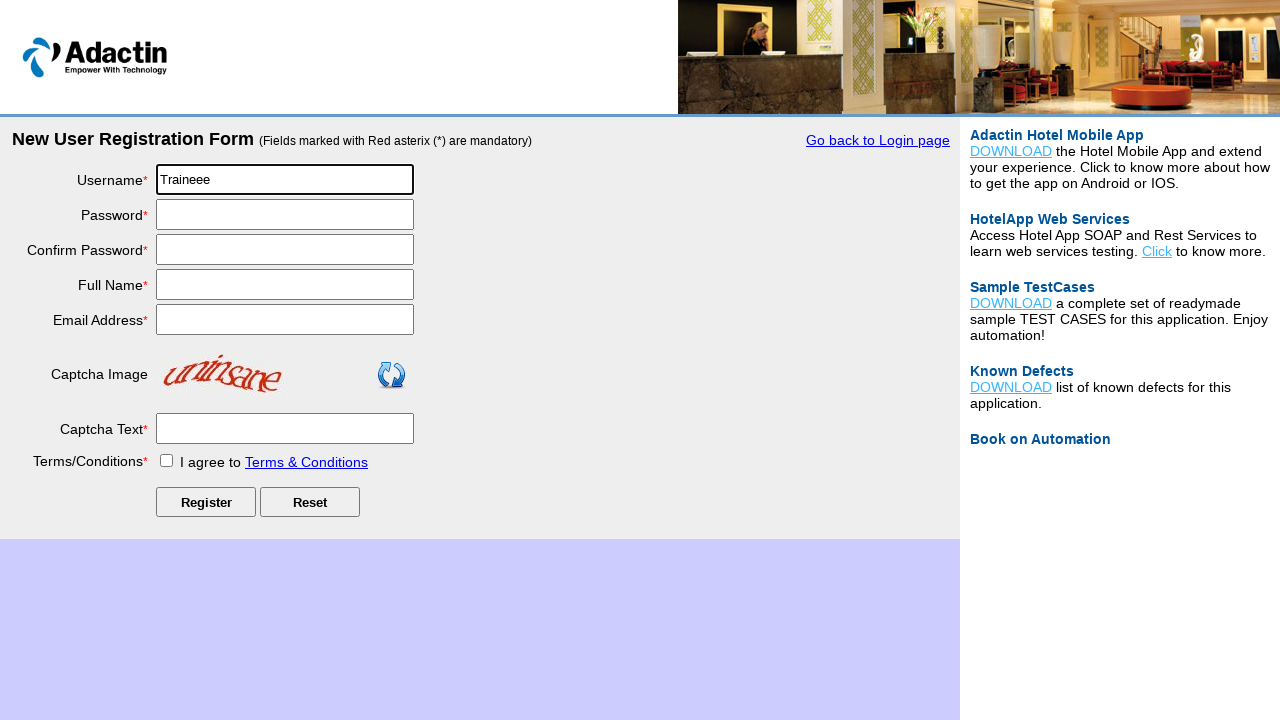

Filled password field with 'SecurePass123' on #password
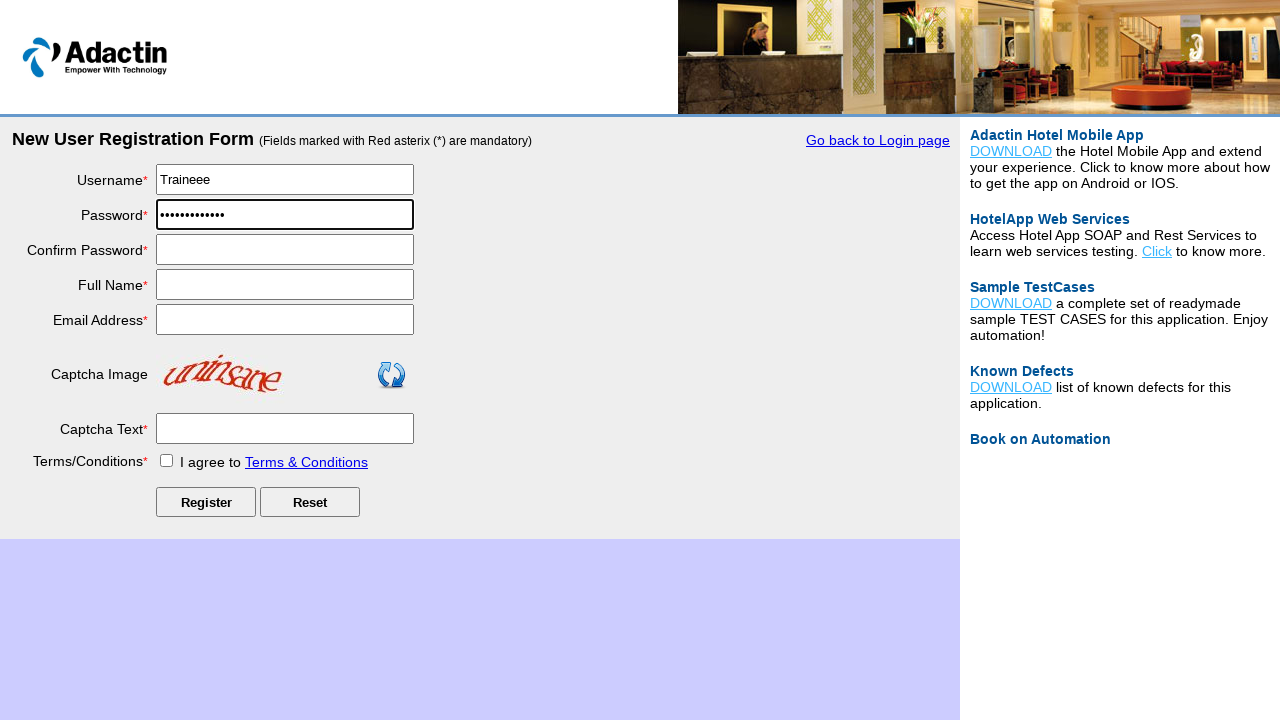

Filled confirm password field with 'SecurePass123' on #re_password
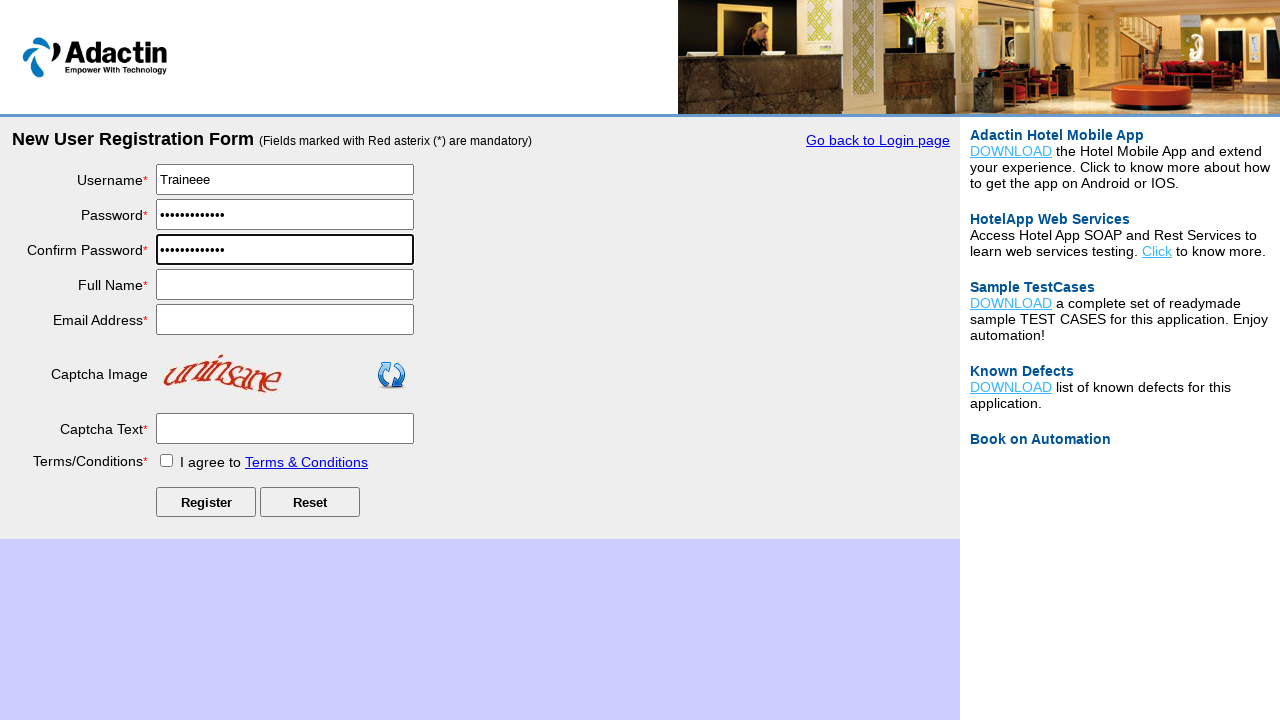

Filled full name field with 'John Smith' on #full_name
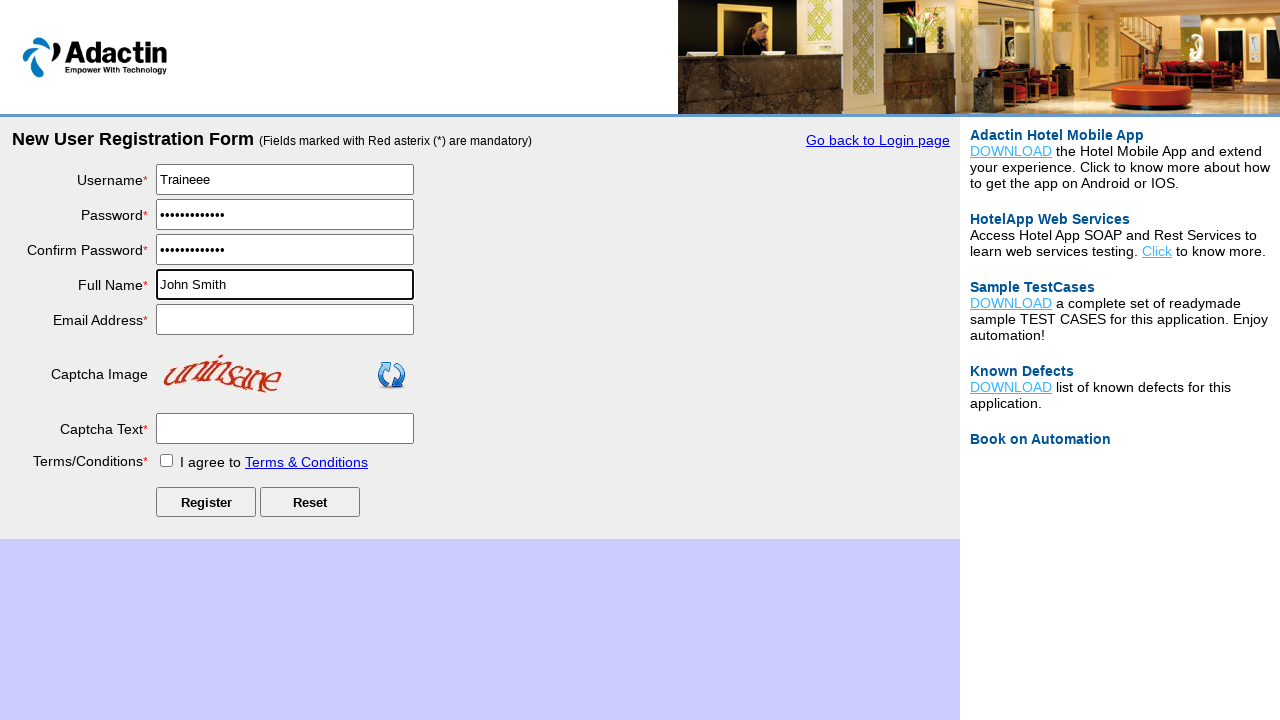

Filled email address field with 'john_smith@adactin.com' on #email_add
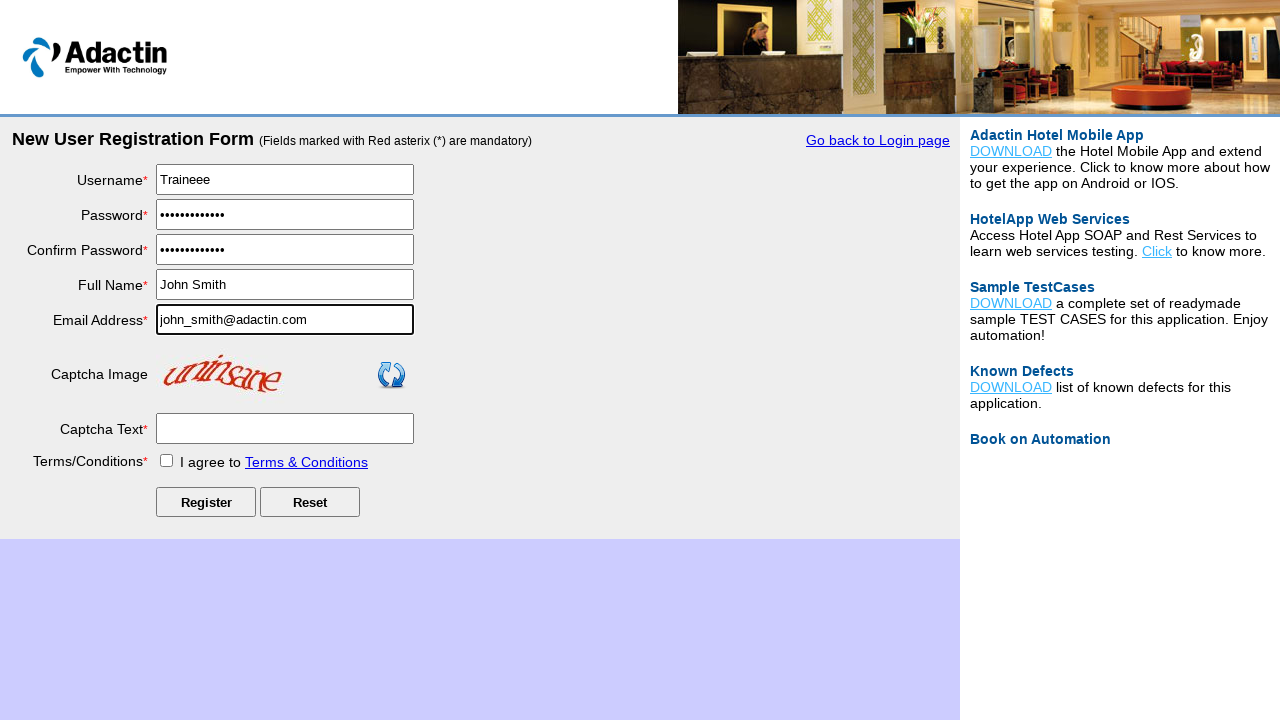

Filled captcha field with 'testcaptcha' on #captcha-form
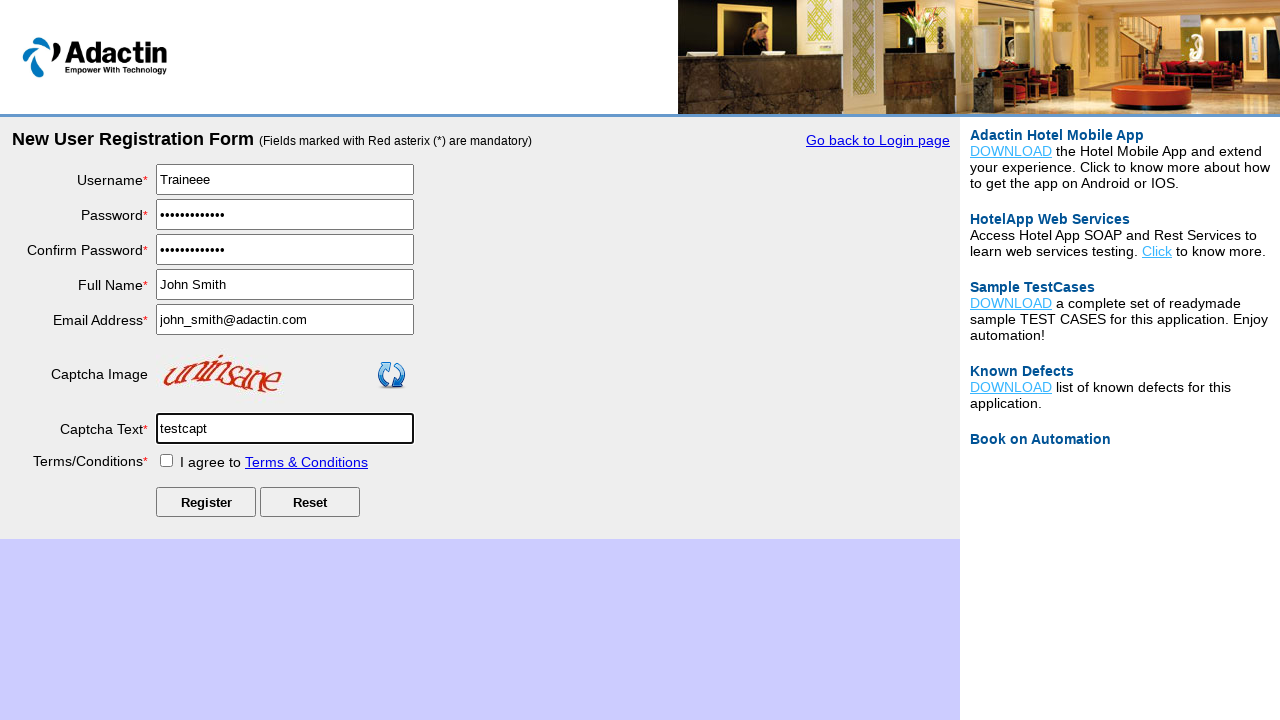

Clicked on Terms and Conditions checkbox at (166, 460) on #tnc_box
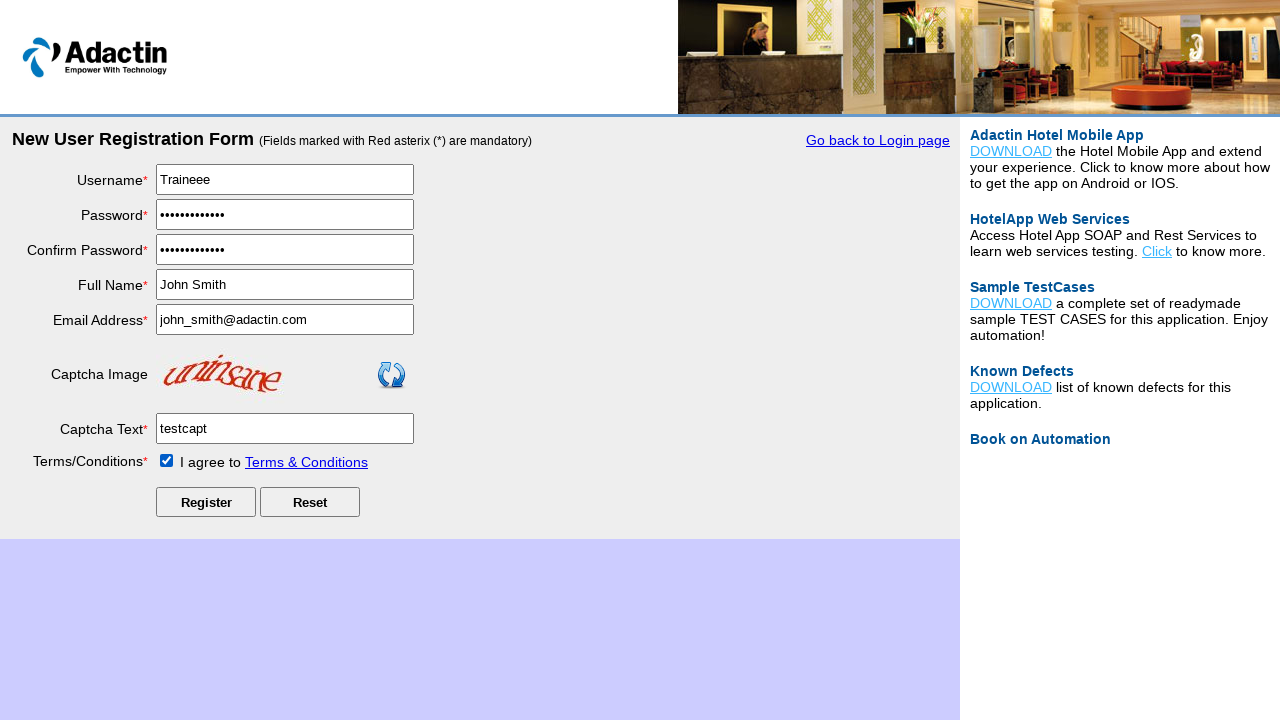

Clicked Reset button to clear all form fields at (310, 502) on #Reset
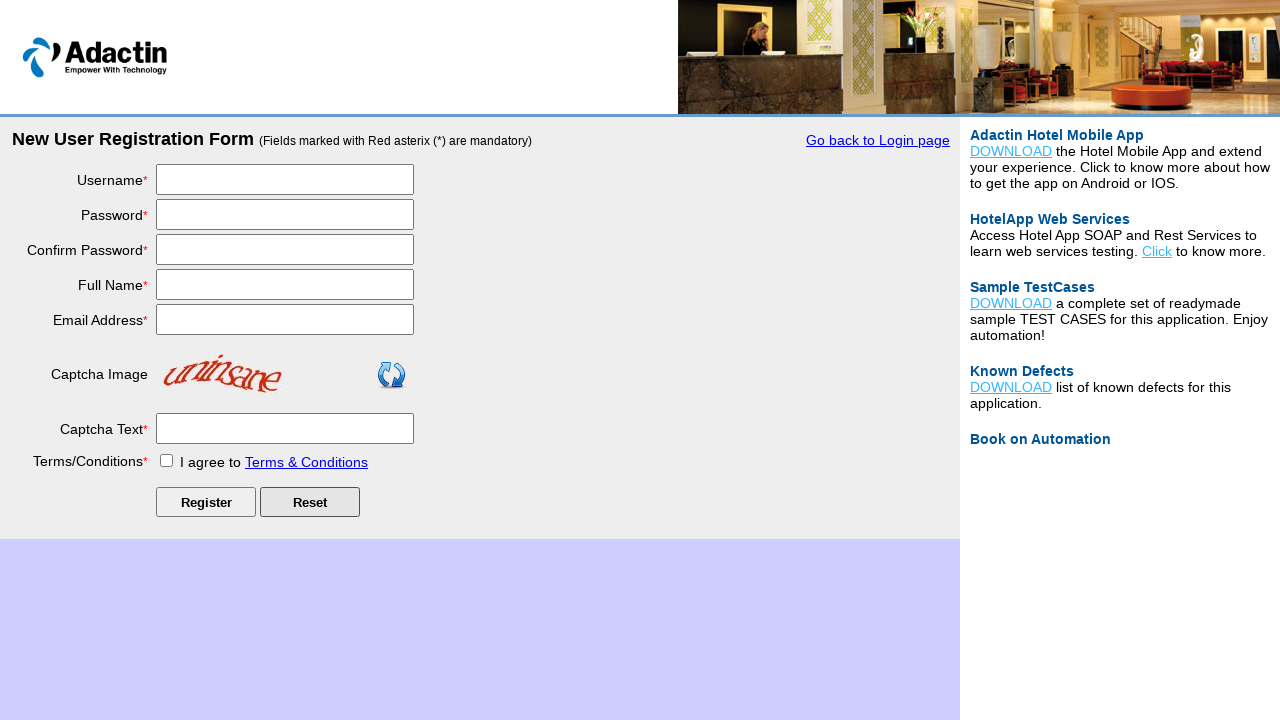

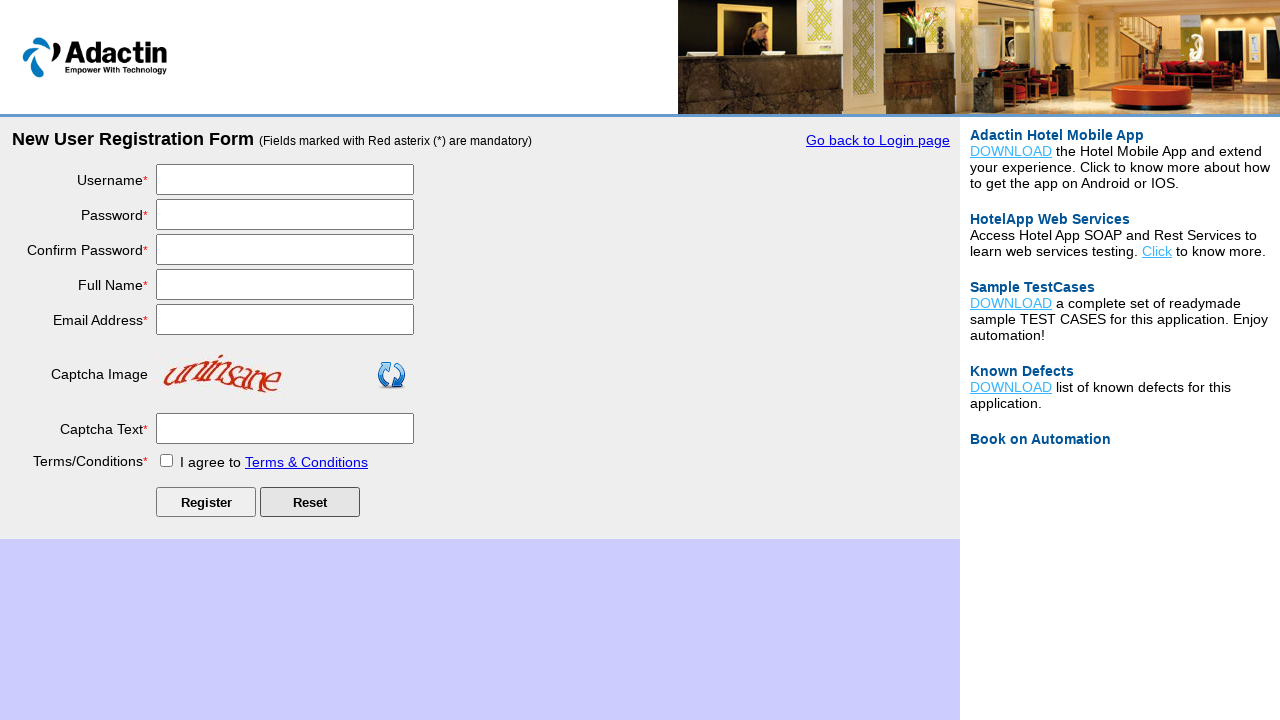